Tests dynamic loading functionality on the-internet.herokuapp.com by clicking on two different dynamic loading examples, triggering their start buttons, and waiting for content to load.

Starting URL: https://the-internet.herokuapp.com/dynamic_loading

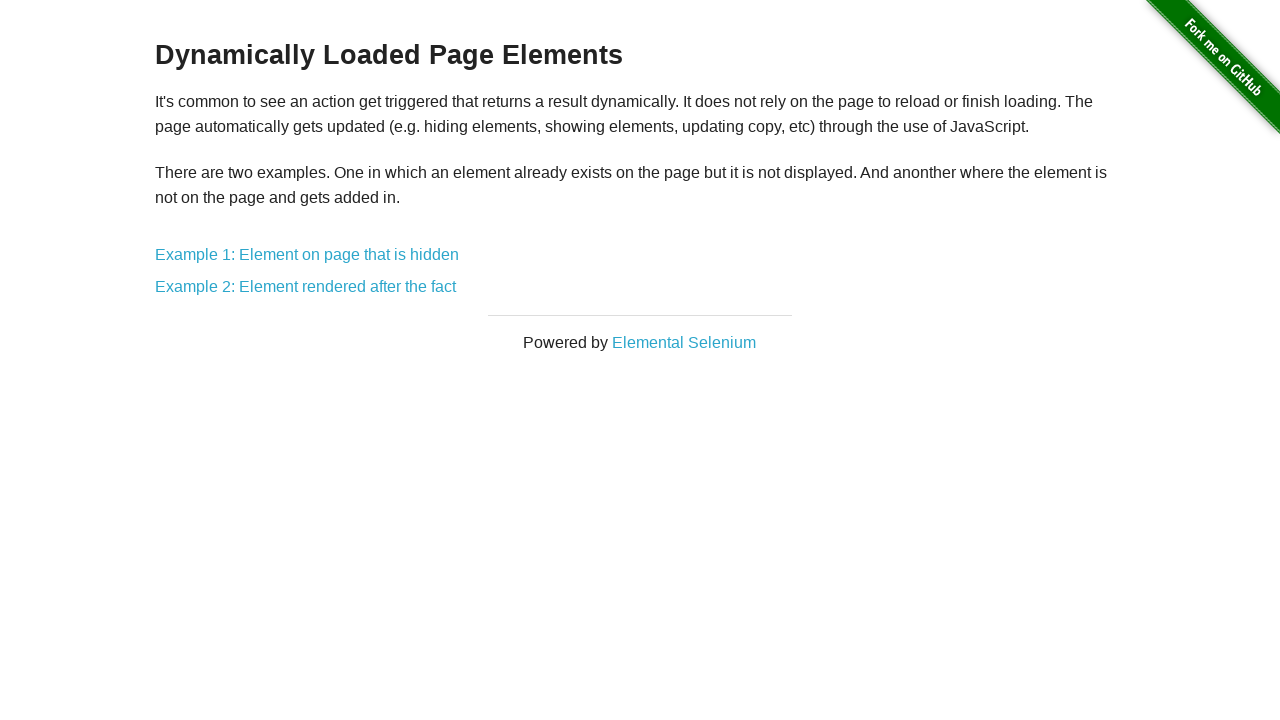

Clicked on Example 1 dynamic loading link at (307, 255) on #content > div > a:nth-child(5)
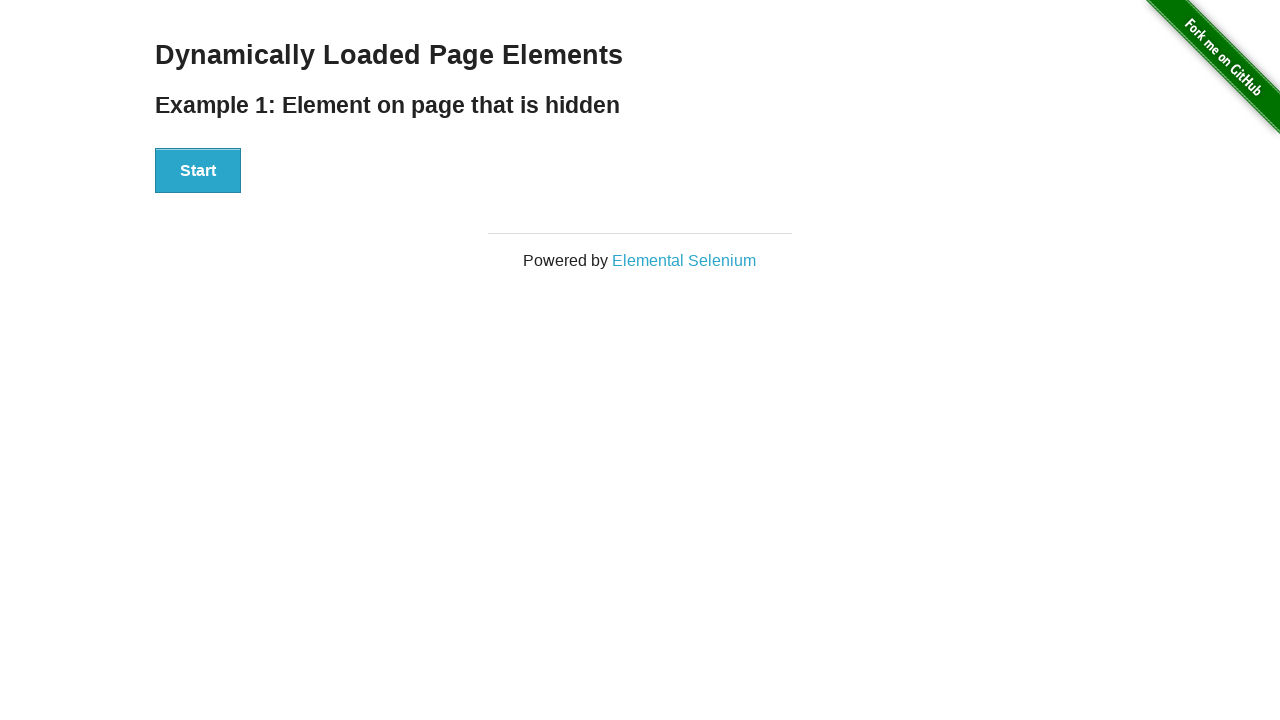

Example 1 page loaded completely
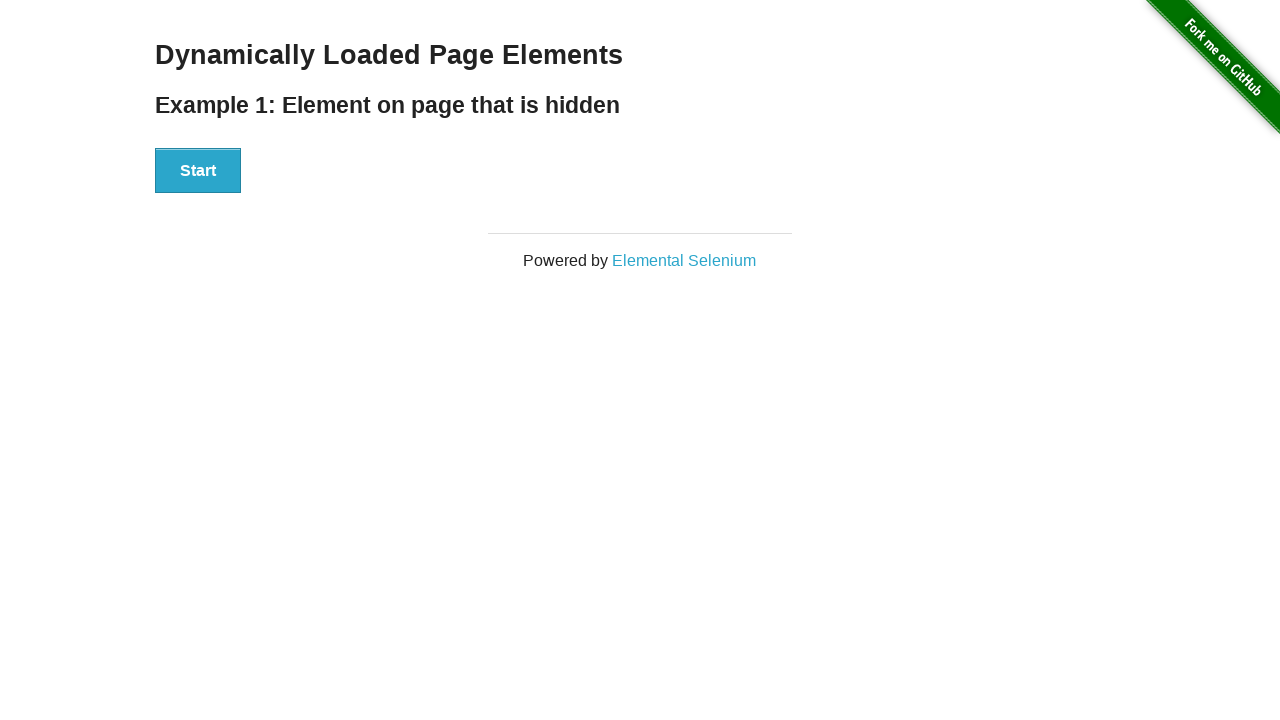

Clicked Start button on Example 1 at (198, 171) on #start > button
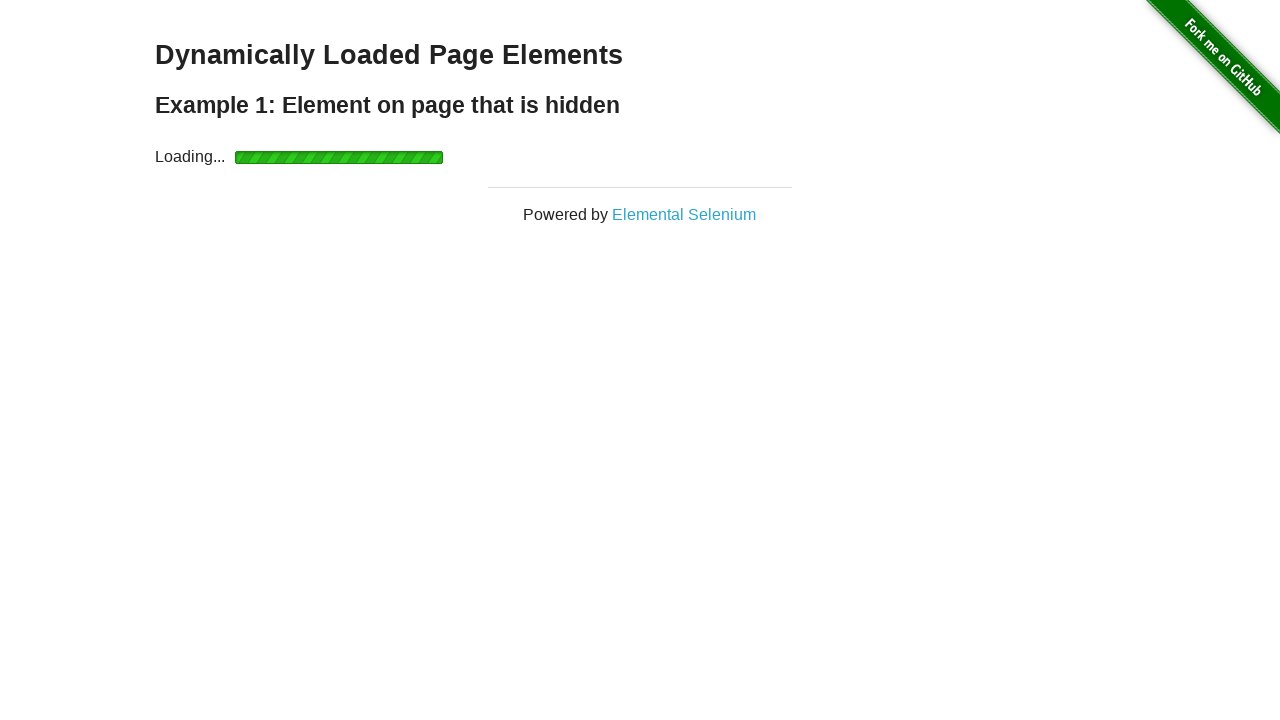

Dynamic content loaded on Example 1
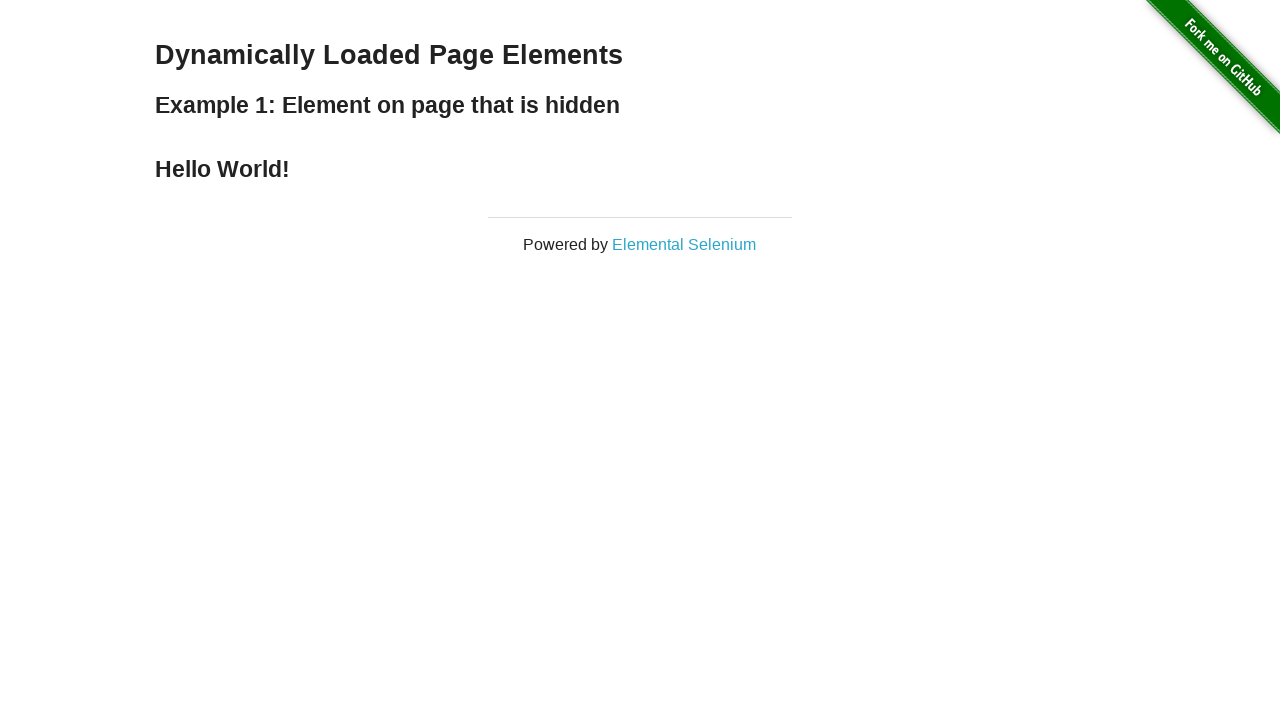

Navigated back to dynamic loading main page
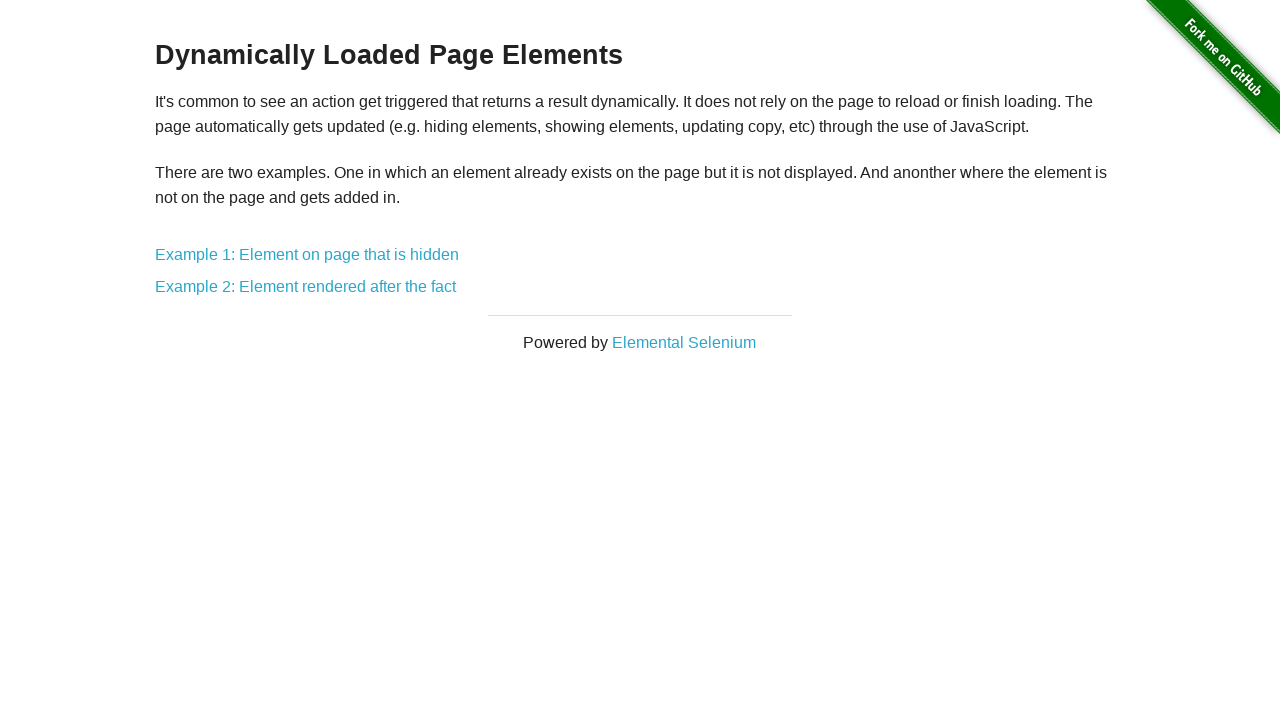

Clicked on Example 2 dynamic loading link at (306, 287) on #content > div > a:nth-child(8)
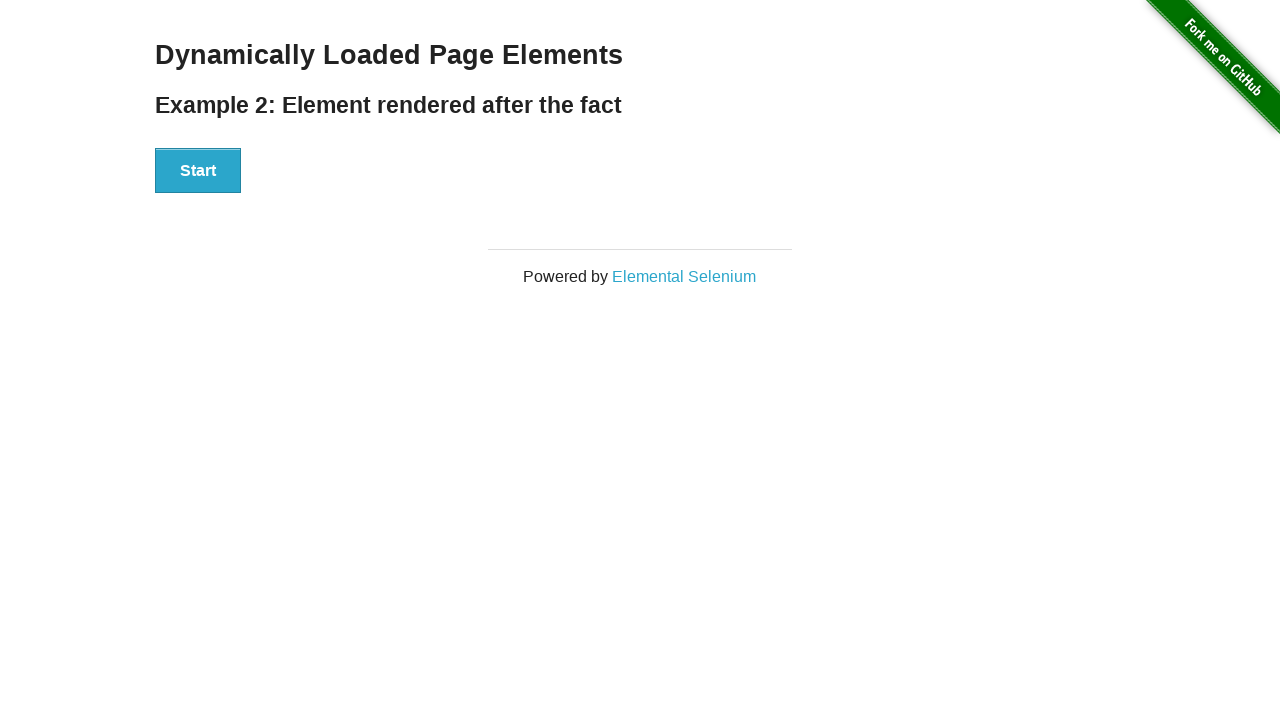

Example 2 page loaded completely
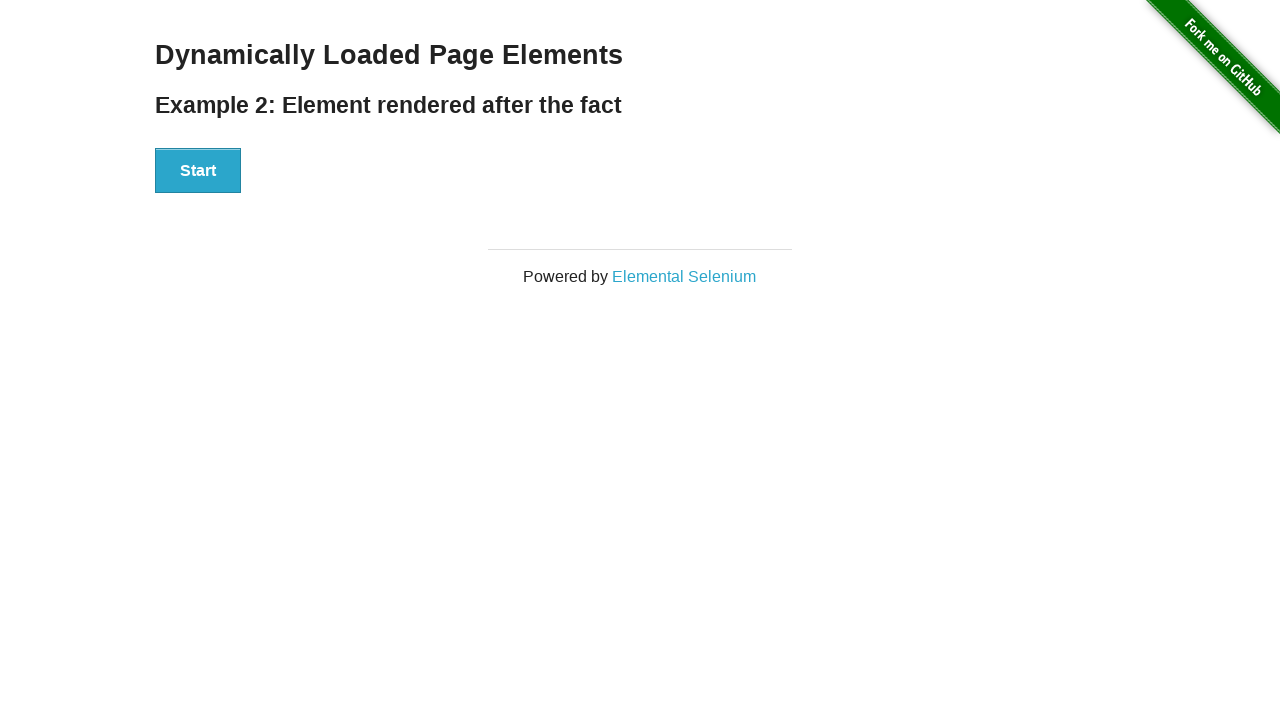

Clicked Start button on Example 2 at (198, 171) on #start > button
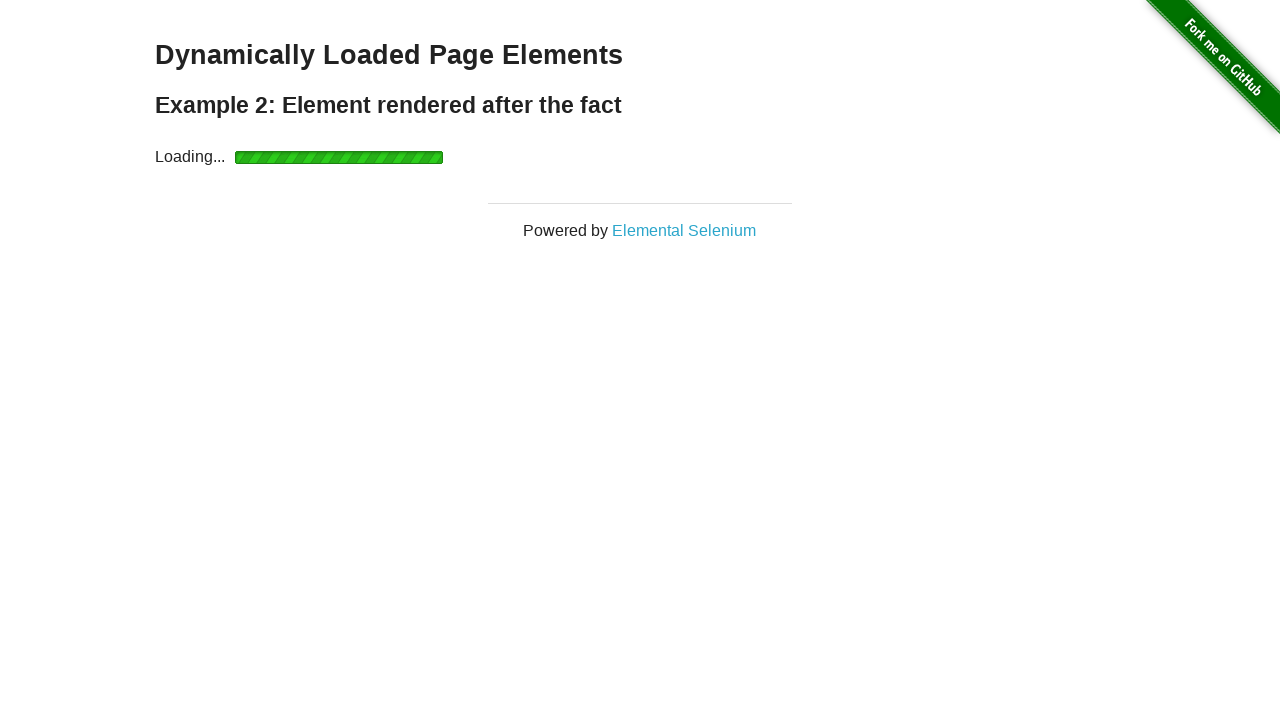

Dynamic content loaded on Example 2
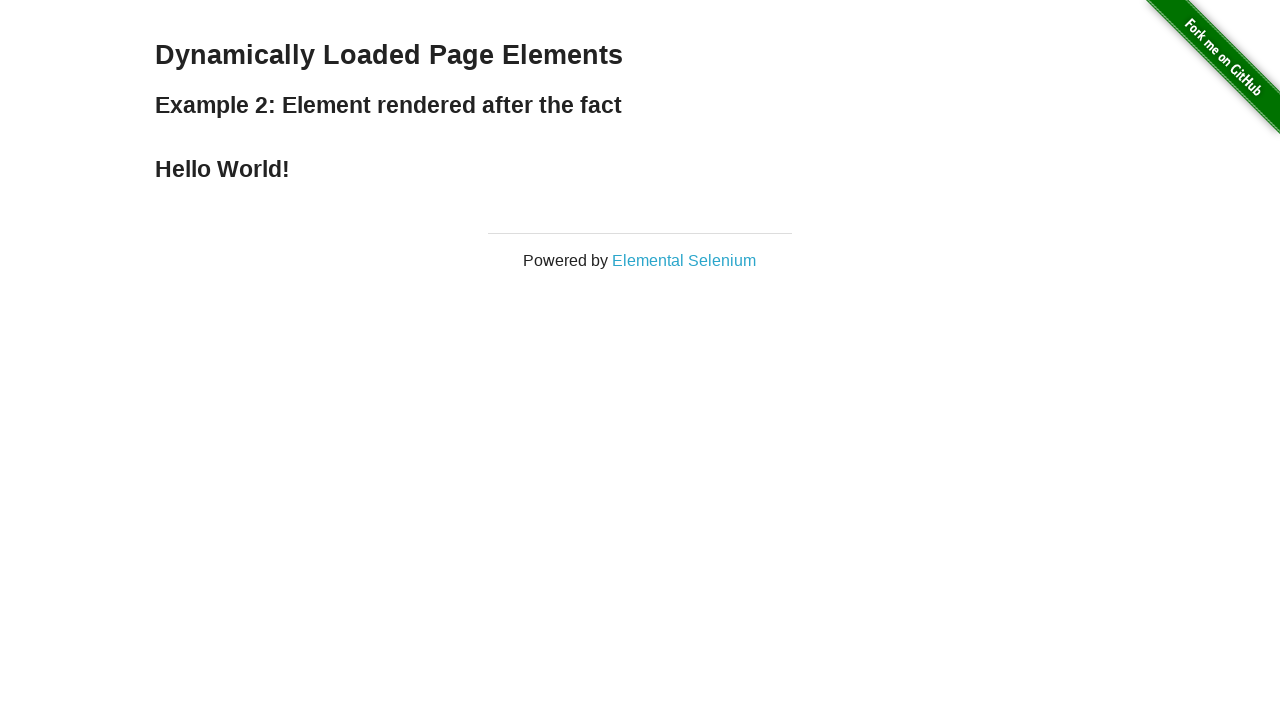

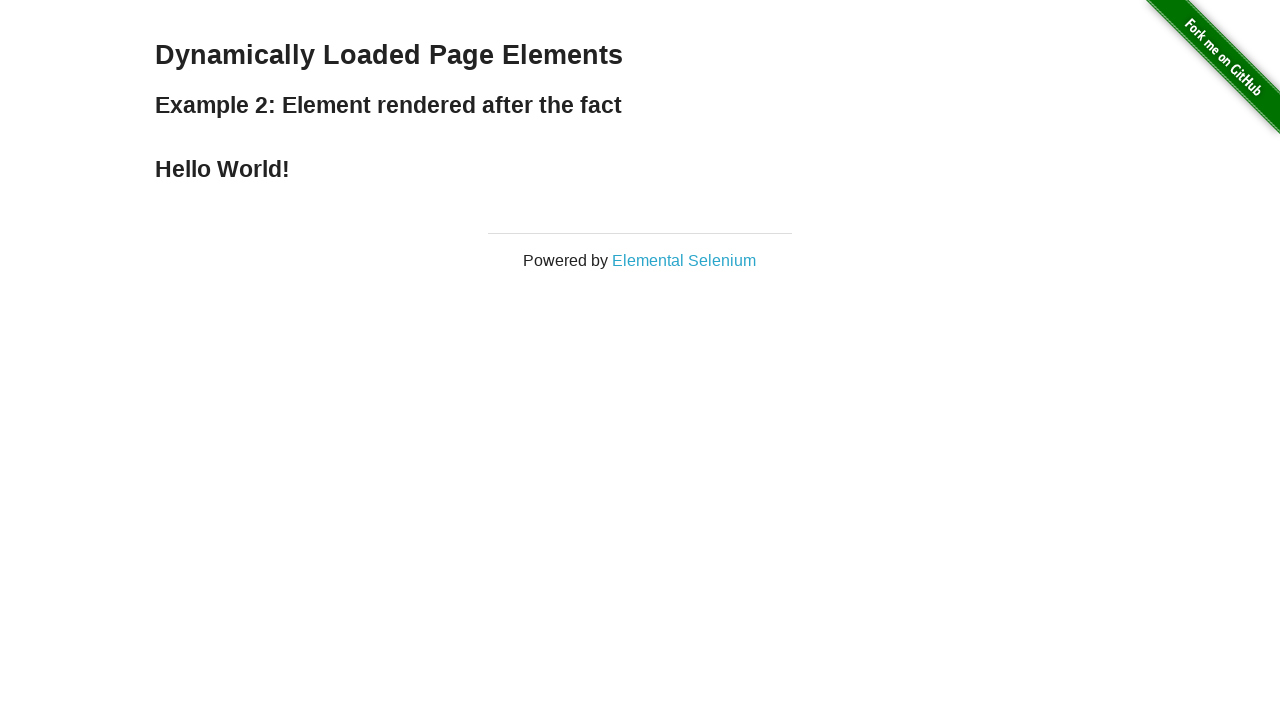